Tests calendar date picker functionality by selecting a specific date (July 15, 2027) through year, month, and day navigation

Starting URL: https://rahulshettyacademy.com/seleniumPractise/#/offers

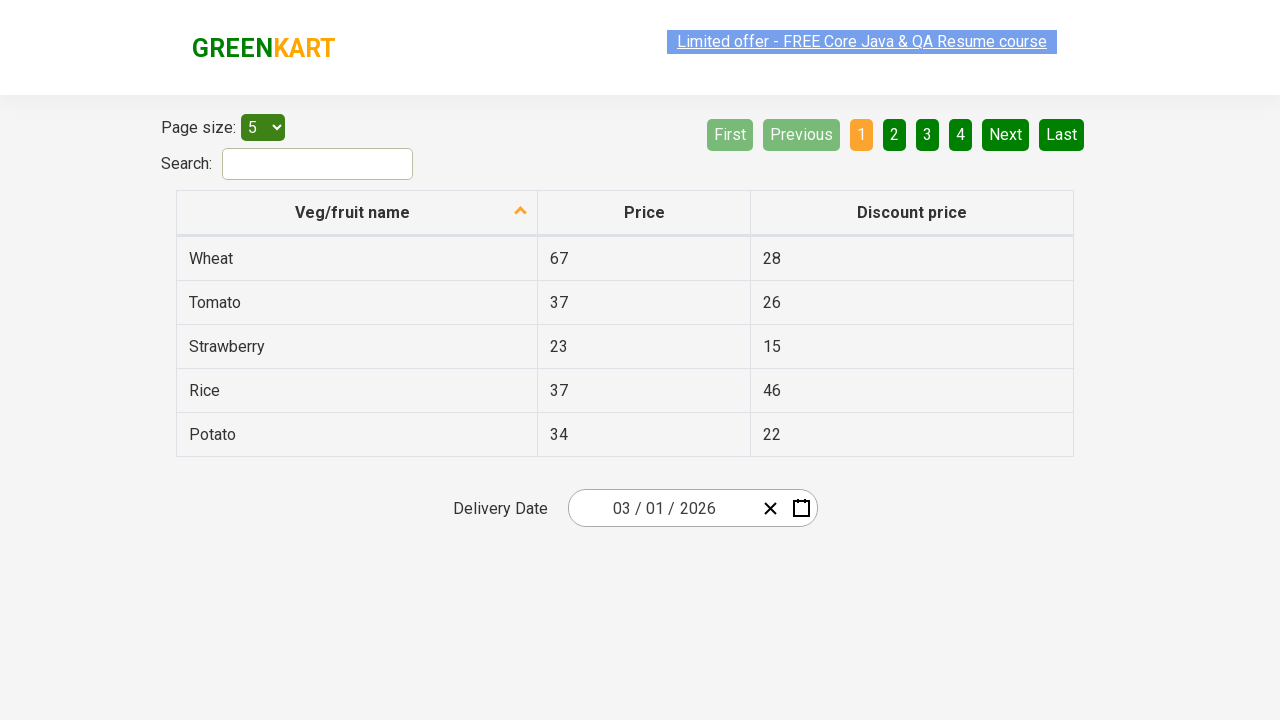

Clicked on date picker input group to open calendar at (662, 508) on .react-date-picker__inputGroup
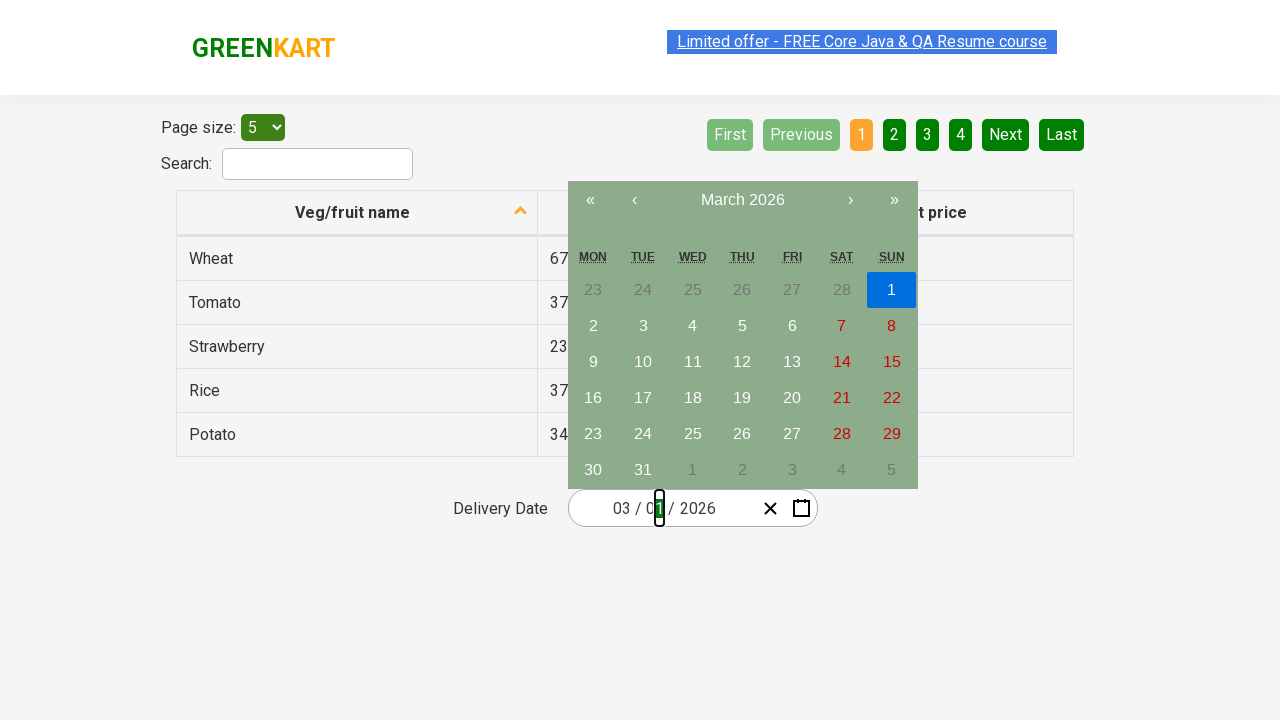

Clicked navigation label to navigate to month view at (742, 200) on .react-calendar__navigation__label
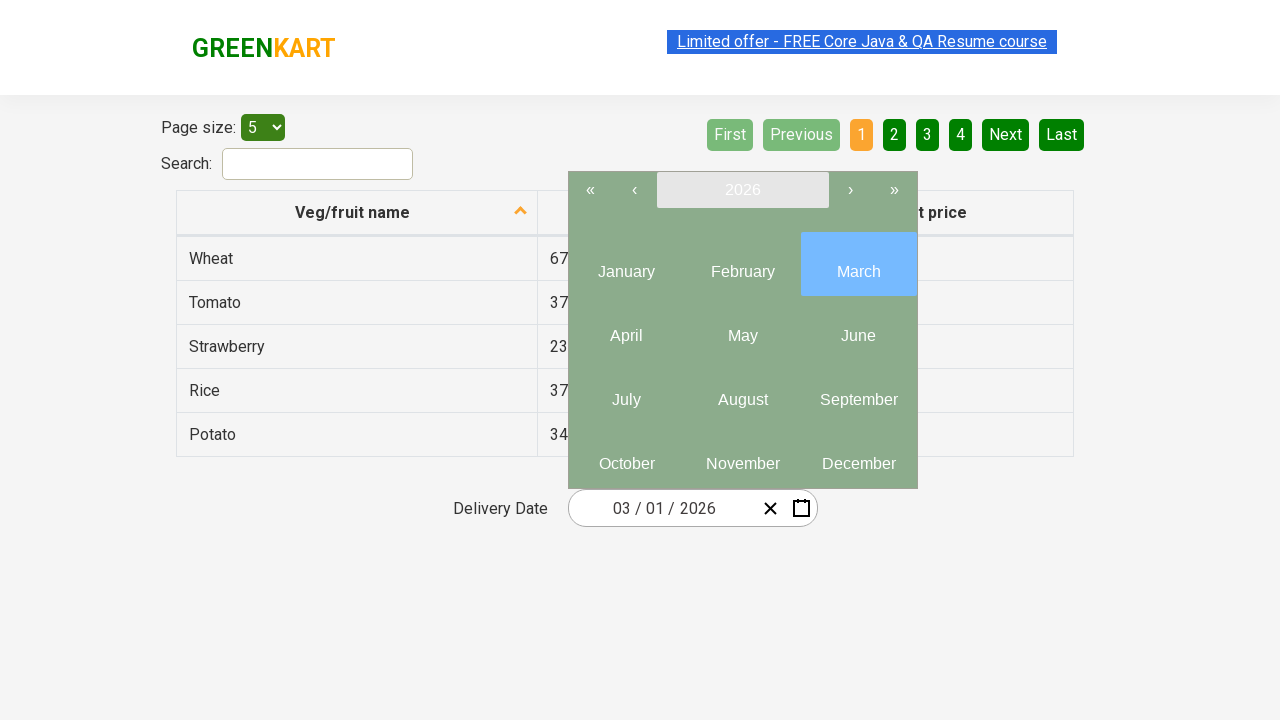

Clicked navigation label again to navigate to year view at (742, 190) on .react-calendar__navigation__label
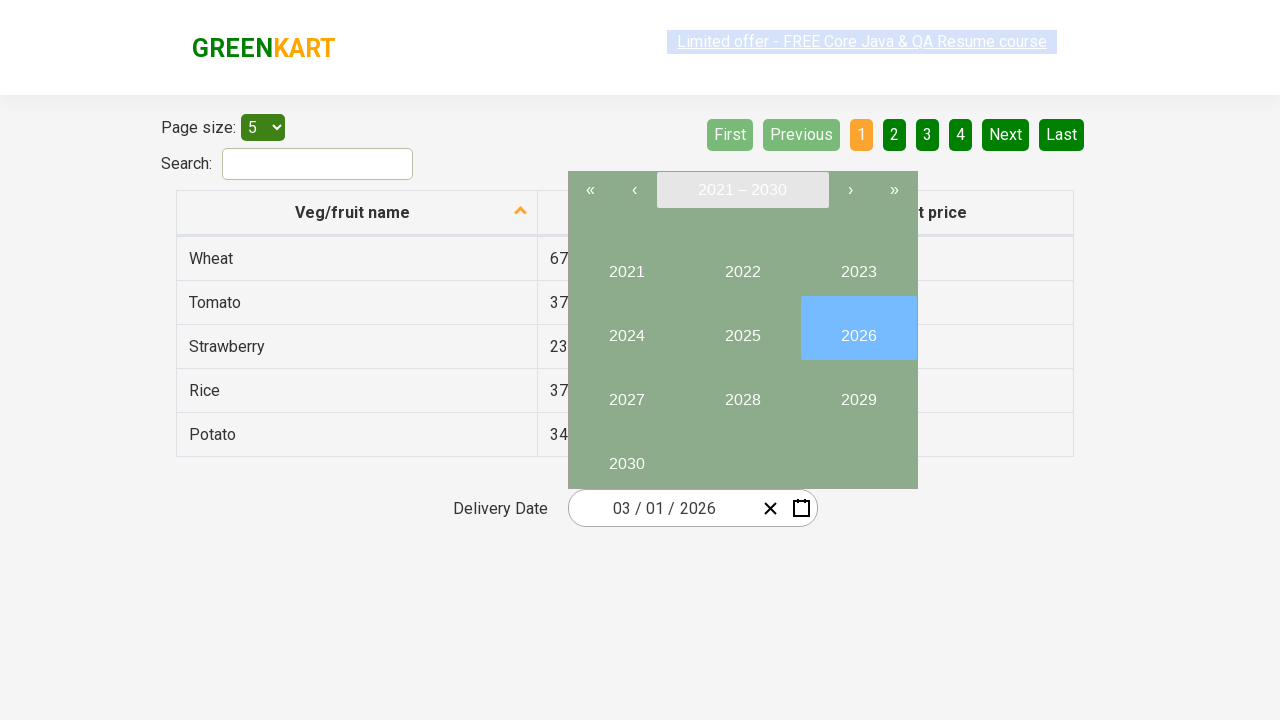

Selected year 2027 at (626, 392) on internal:text="2027"i
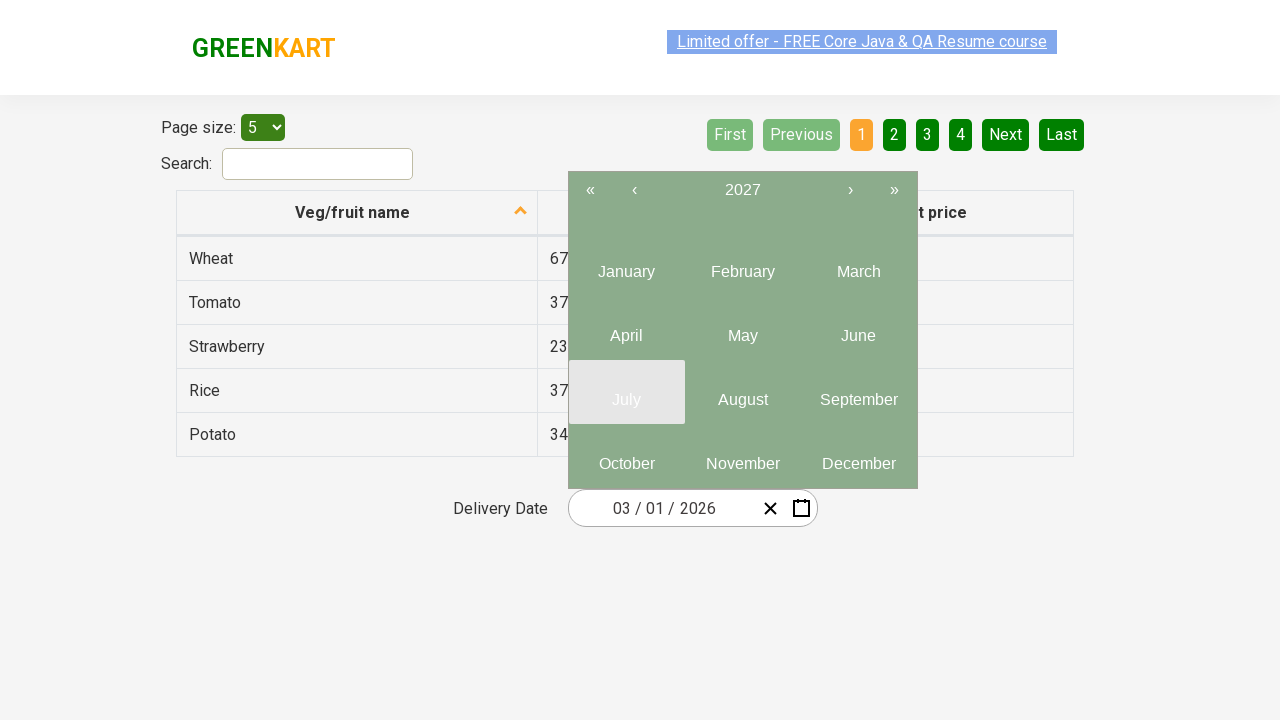

Selected month July (month 7) at (626, 392) on .react-calendar__year-view__months__month >> nth=6
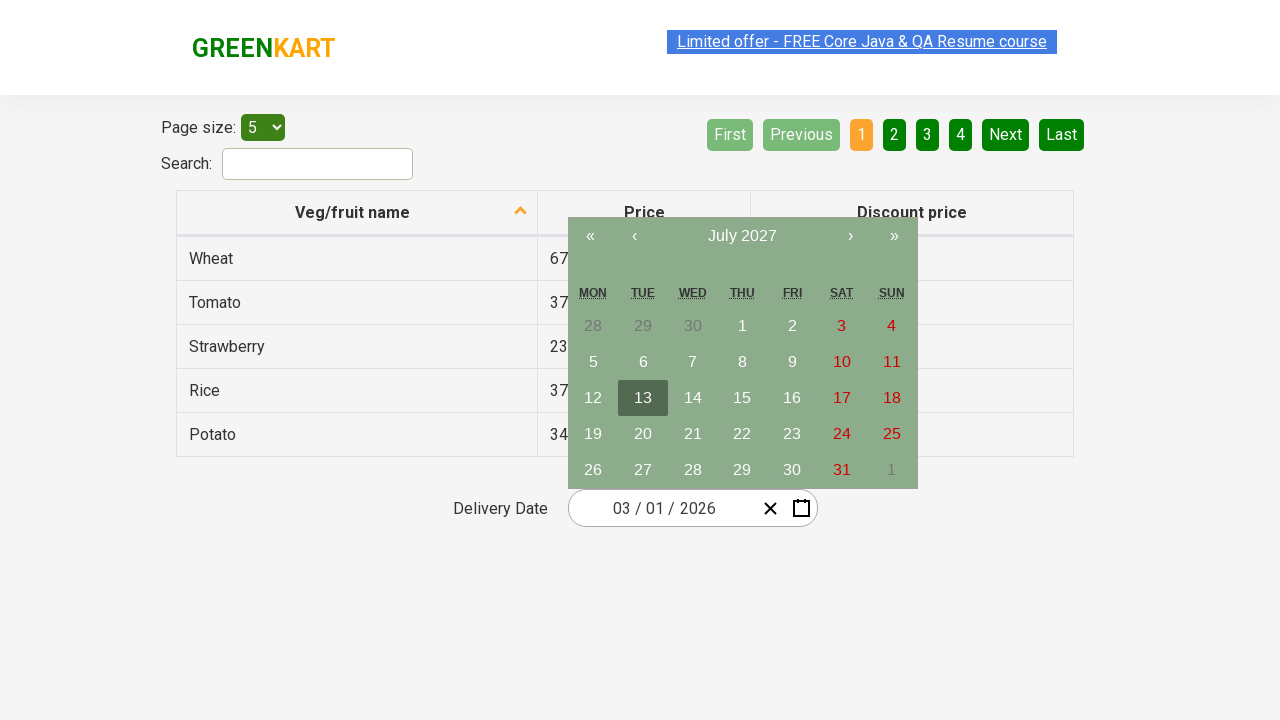

Selected date 15 at (742, 398) on //abbr[text()='15']
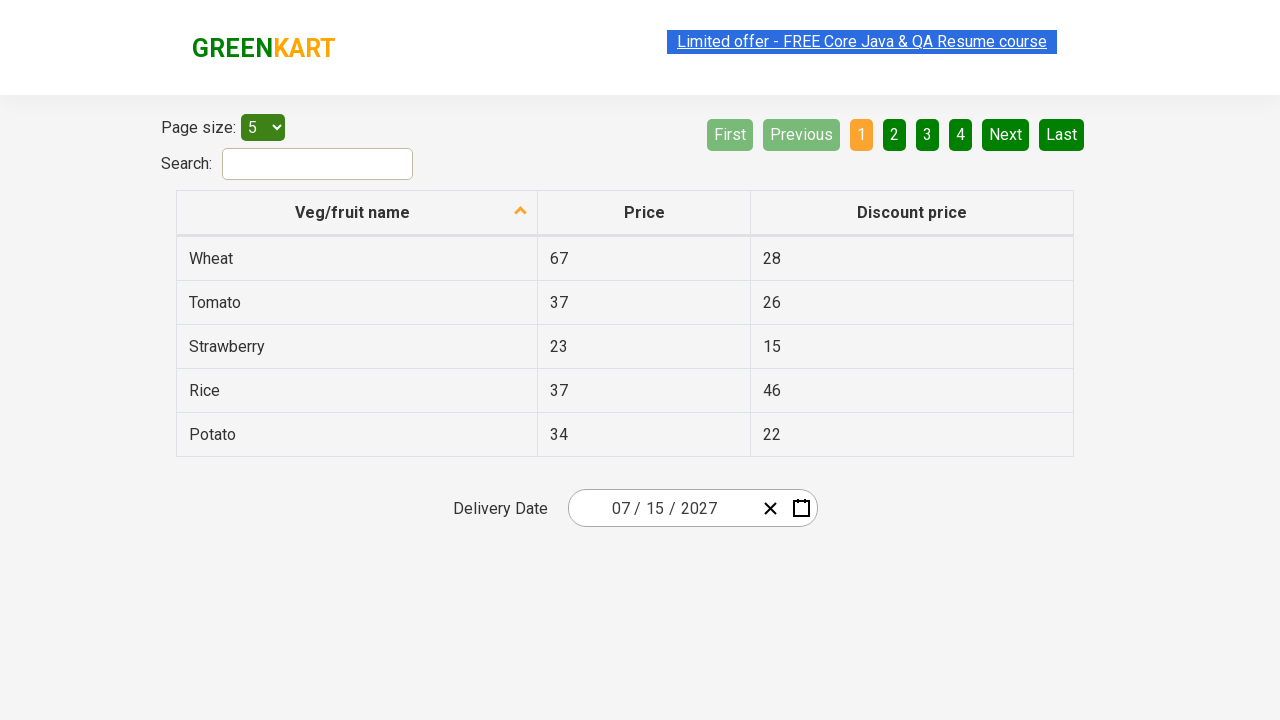

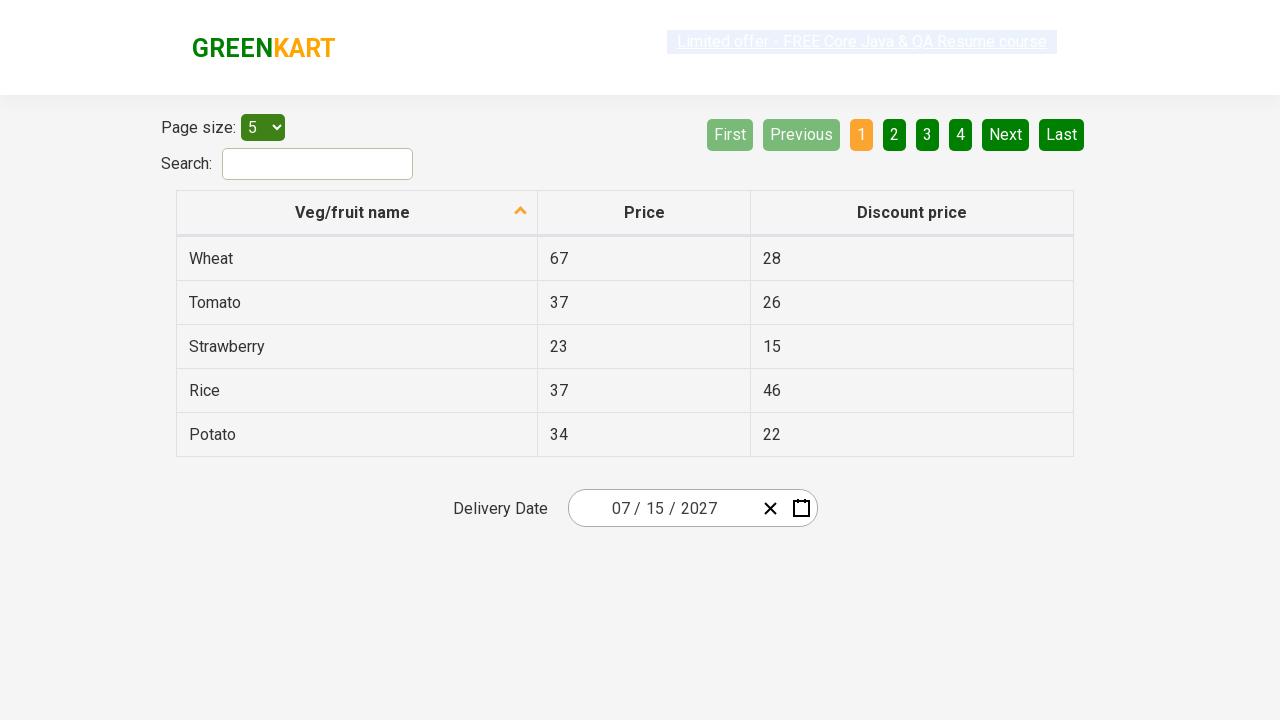